Navigates to a page, finds and clicks a link with a calculated text value, fills out a form with personal information, and submits it

Starting URL: http://suninjuly.github.io/find_link_text

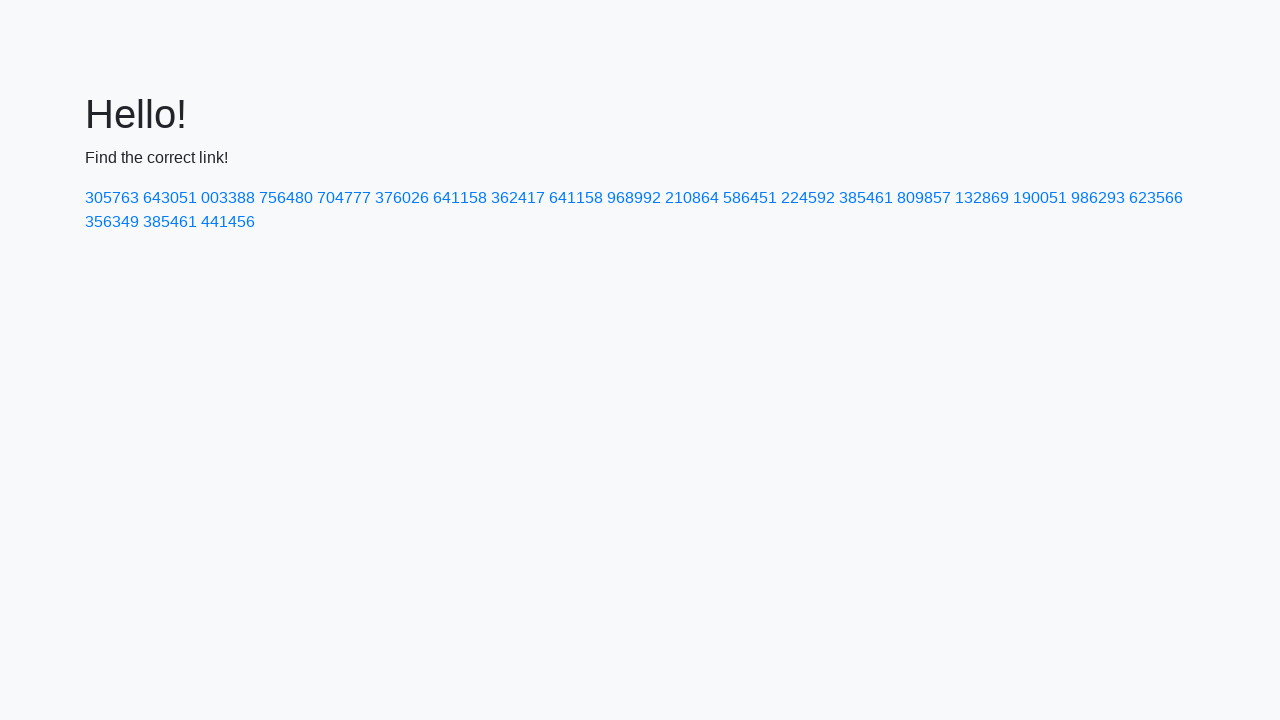

Clicked link with calculated text value '224592' at (808, 198) on a:has-text('224592')
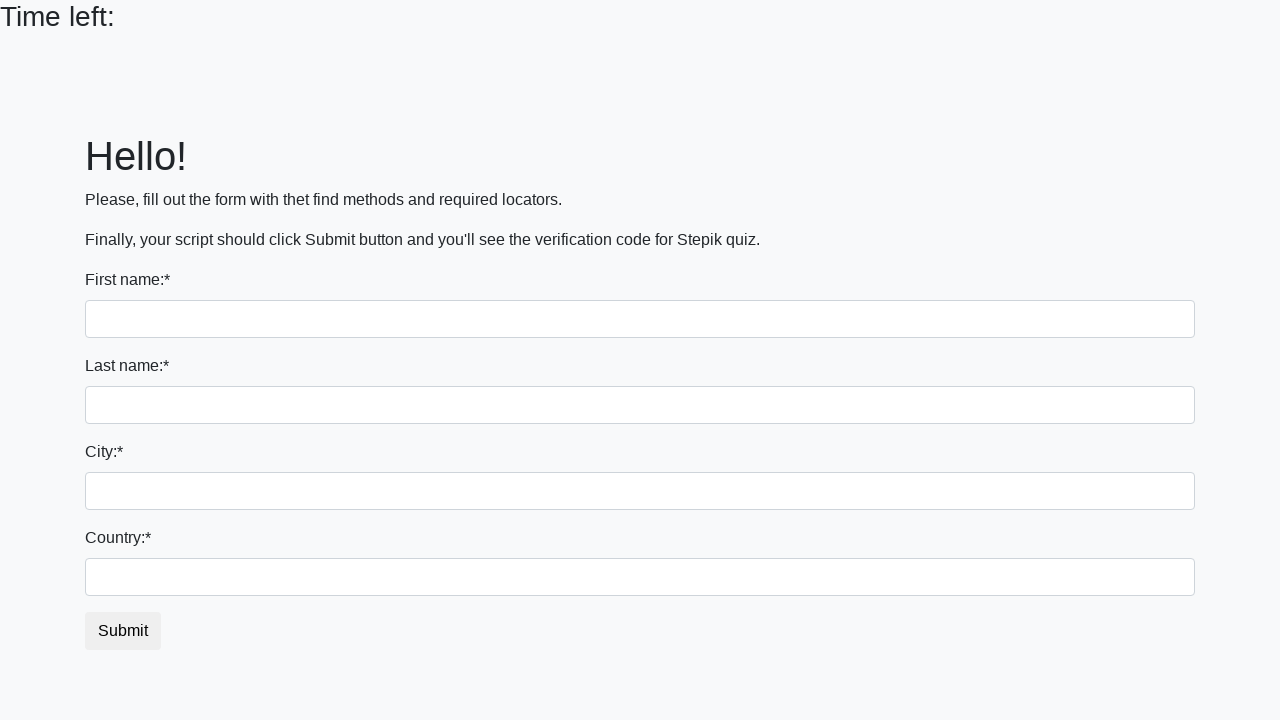

Filled first name field with 'Ivan' on input:first-of-type
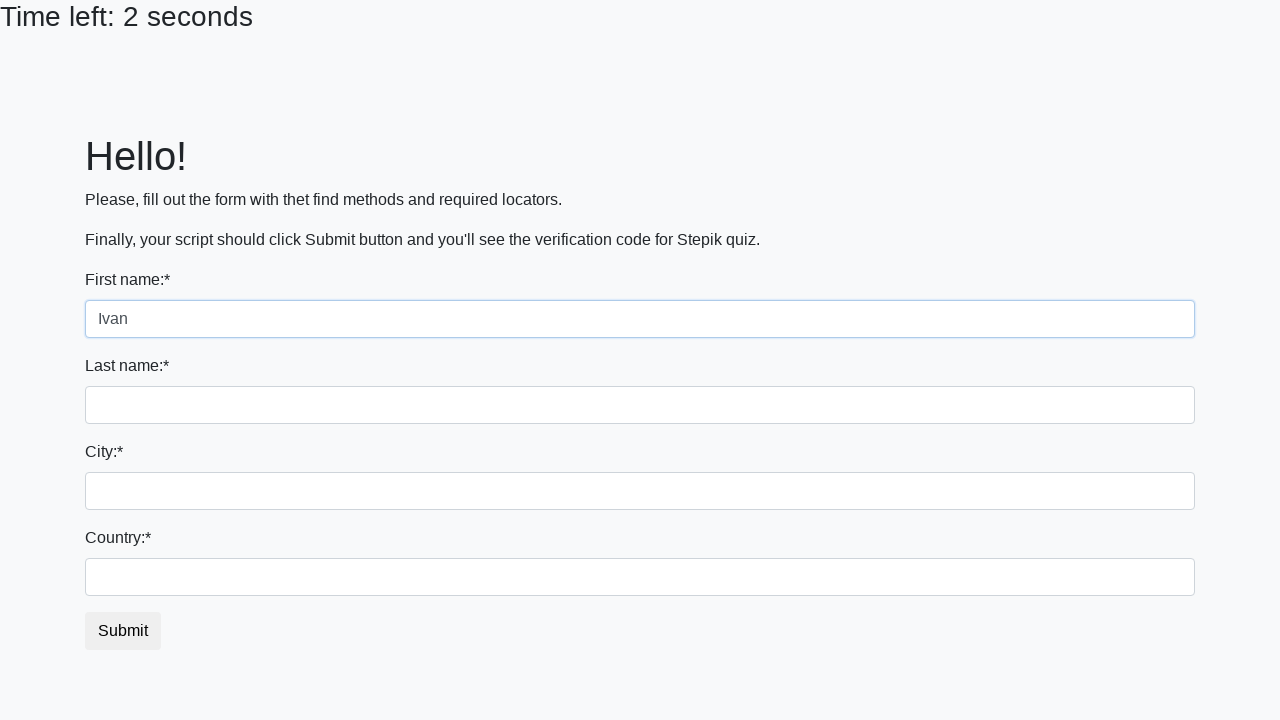

Filled last name field with 'Petrov' on input[name='last_name']
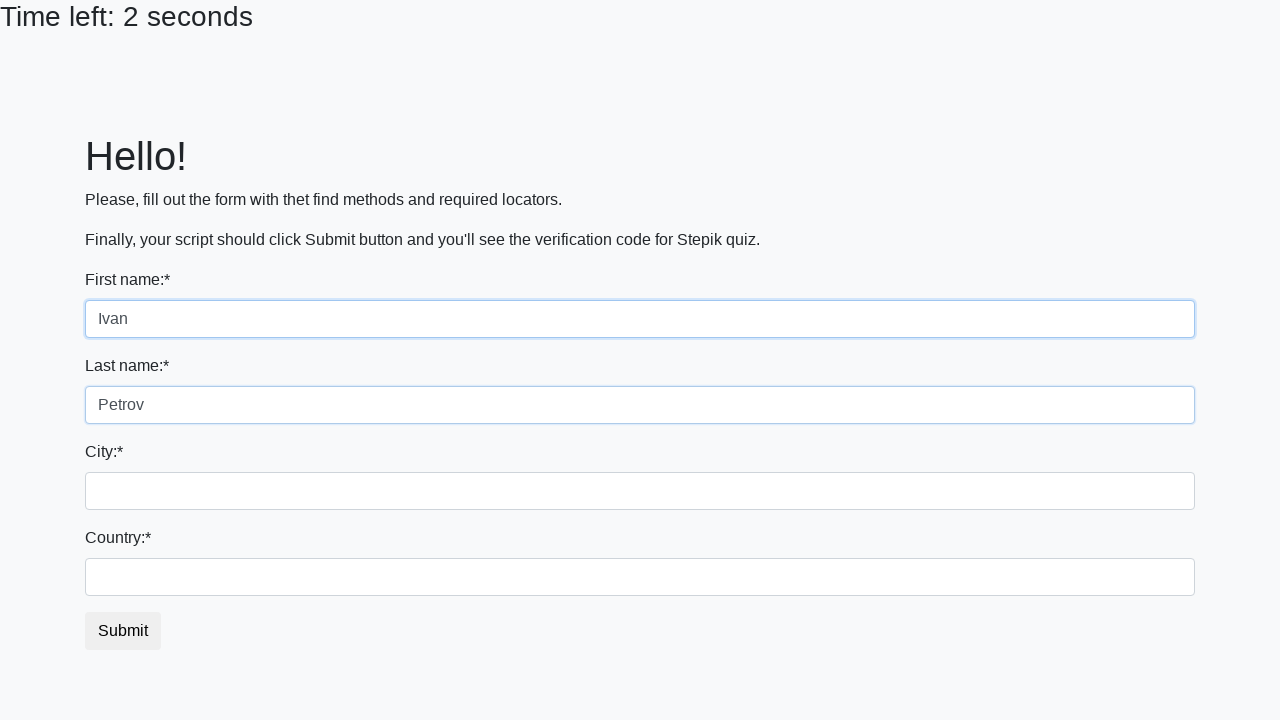

Filled city field with 'Smolensk' on .form-control.city
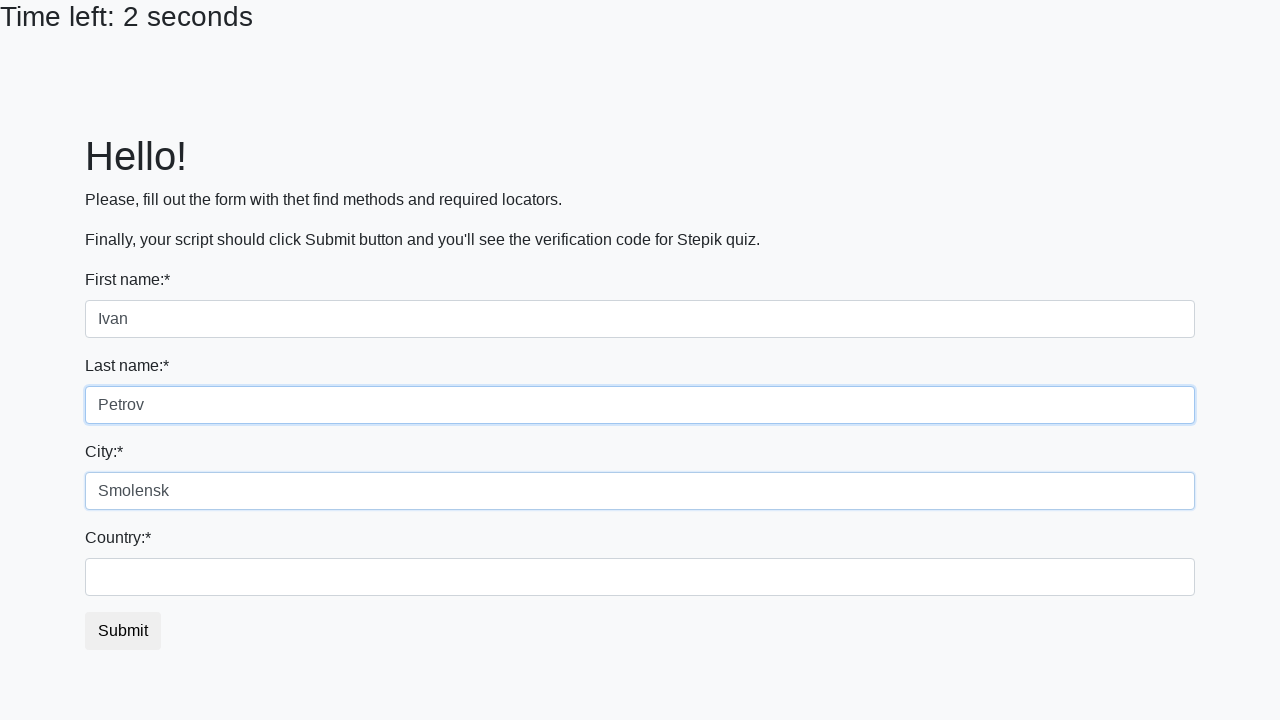

Filled country field with 'Russia' on #country
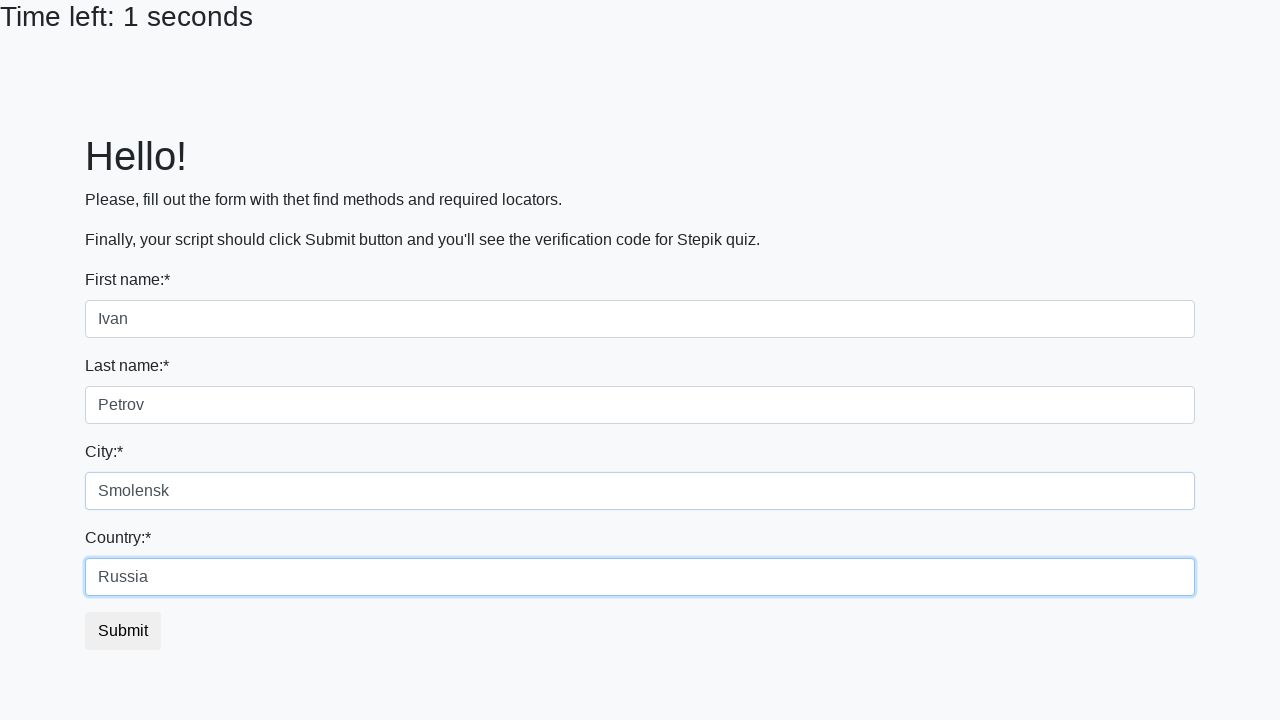

Clicked submit button to submit form at (123, 631) on button.btn
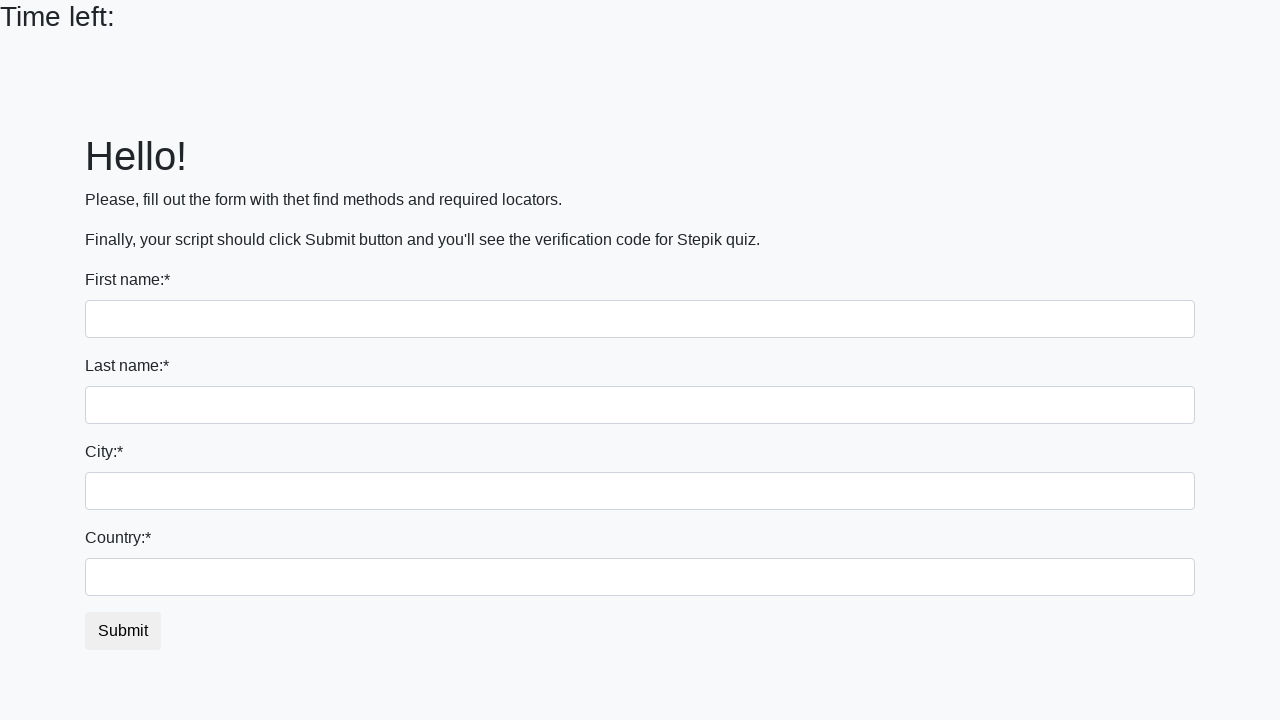

Set up dialog handler to accept alerts
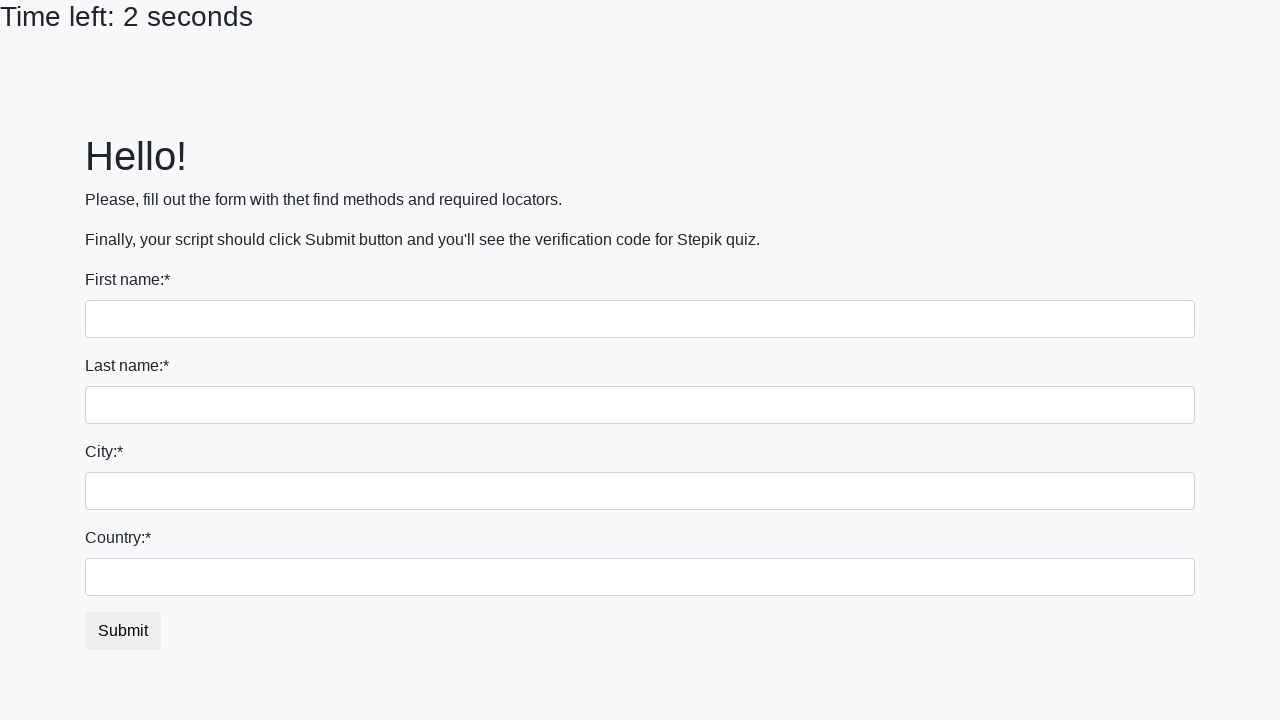

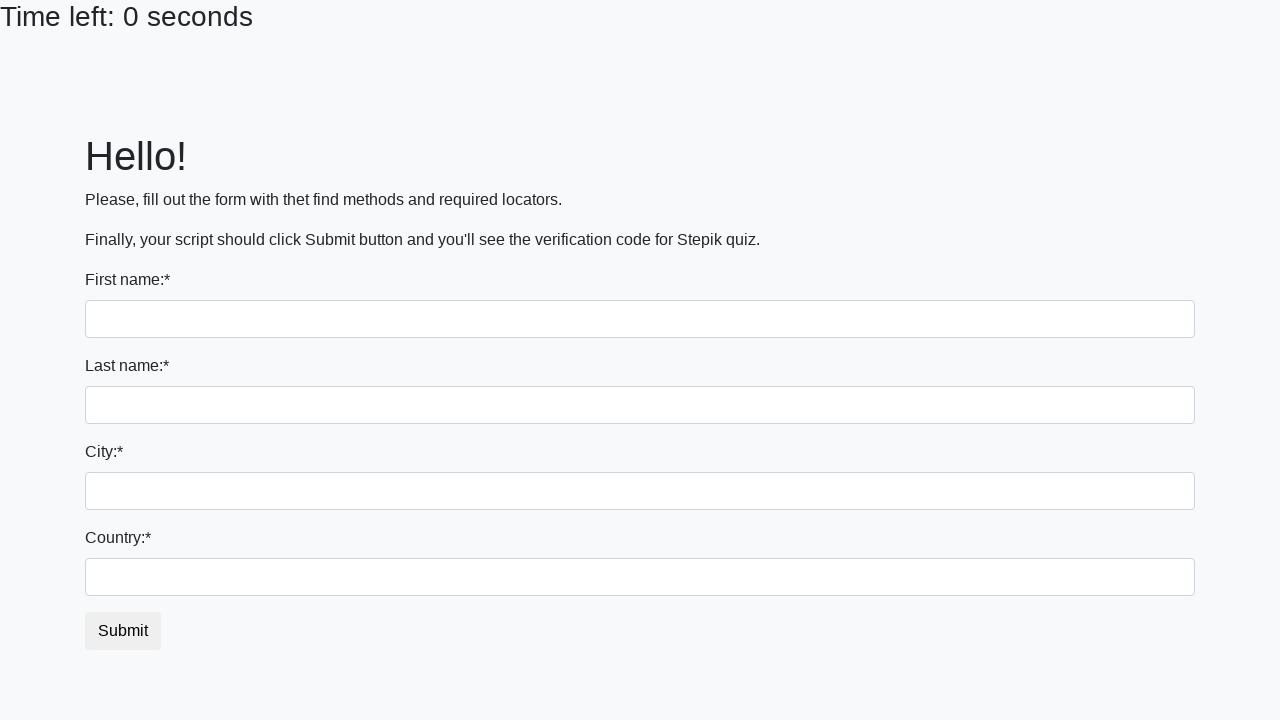